Navigates to Wise Quarter website and verifies page loading by checking various page properties

Starting URL: https://wisequarter.com

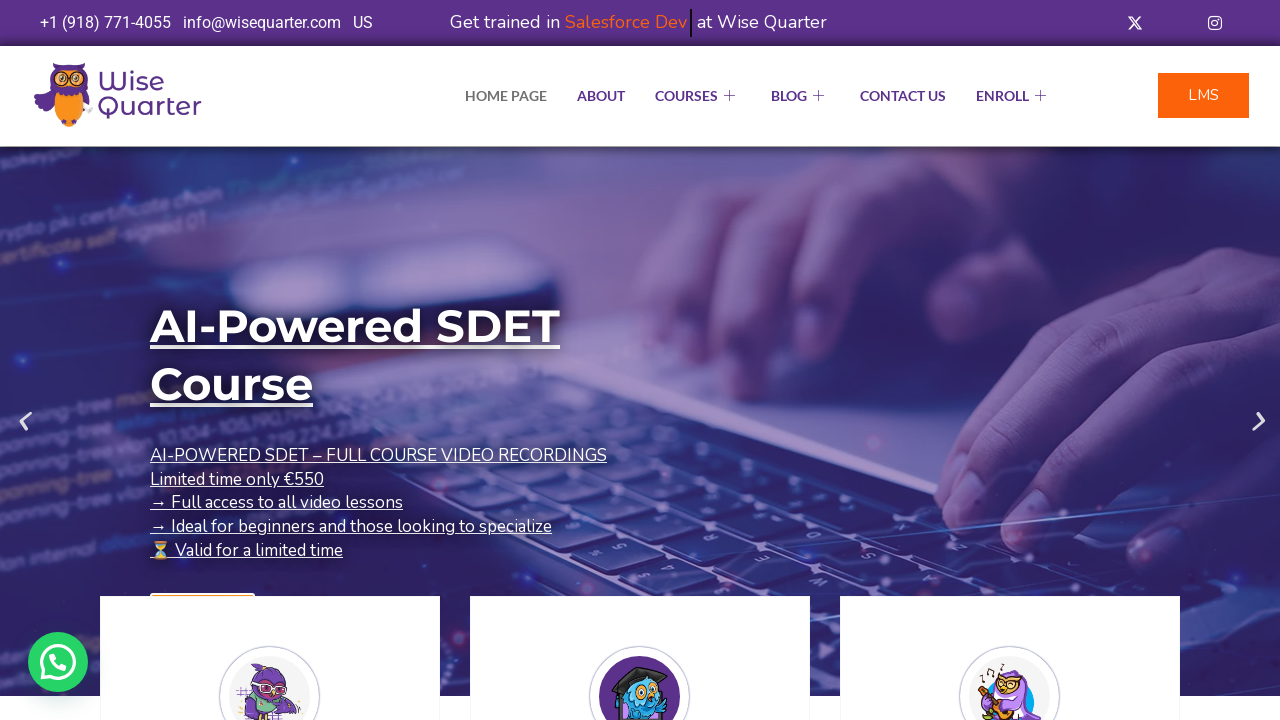

Retrieved page title to verify page load
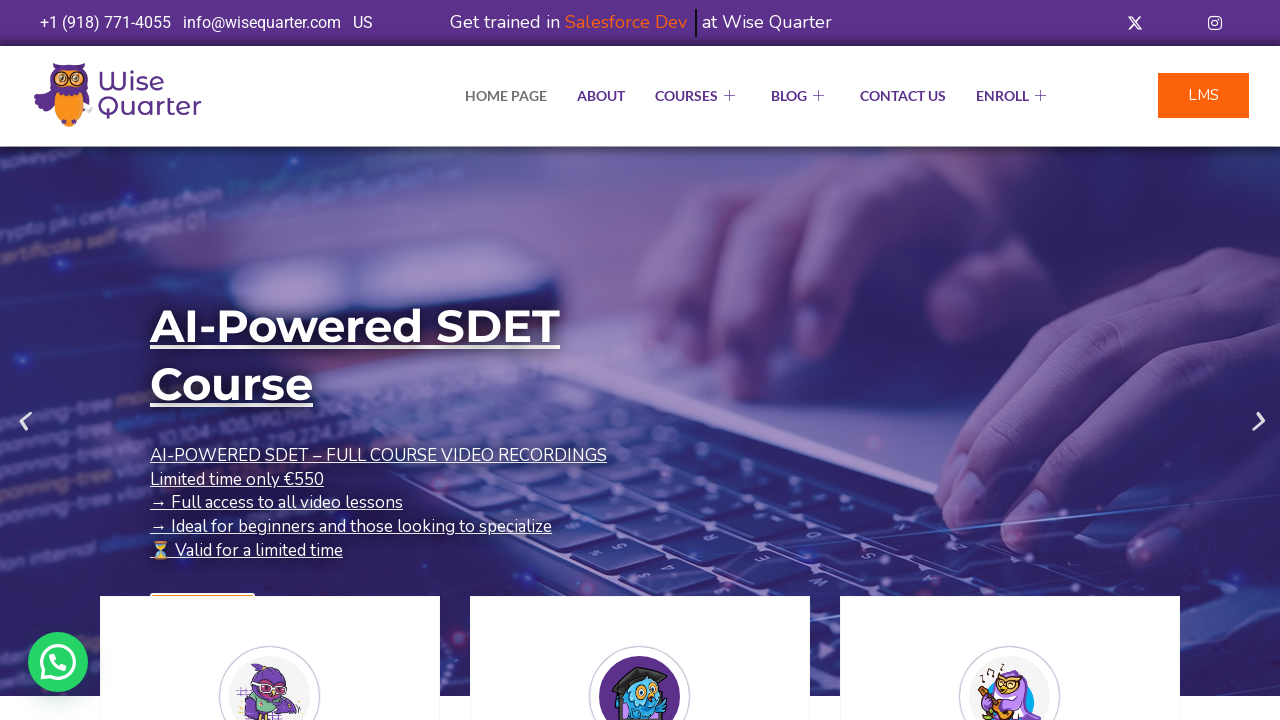

Asserted that page title is not empty
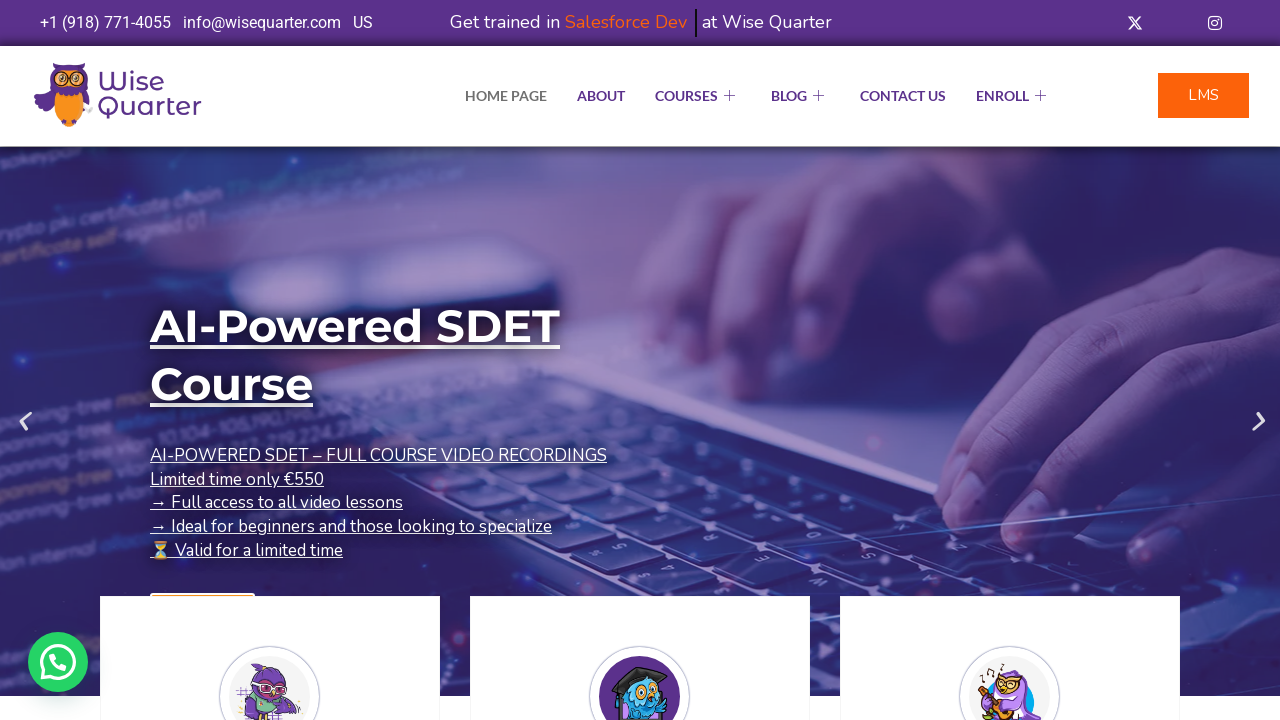

Retrieved current URL to verify navigation
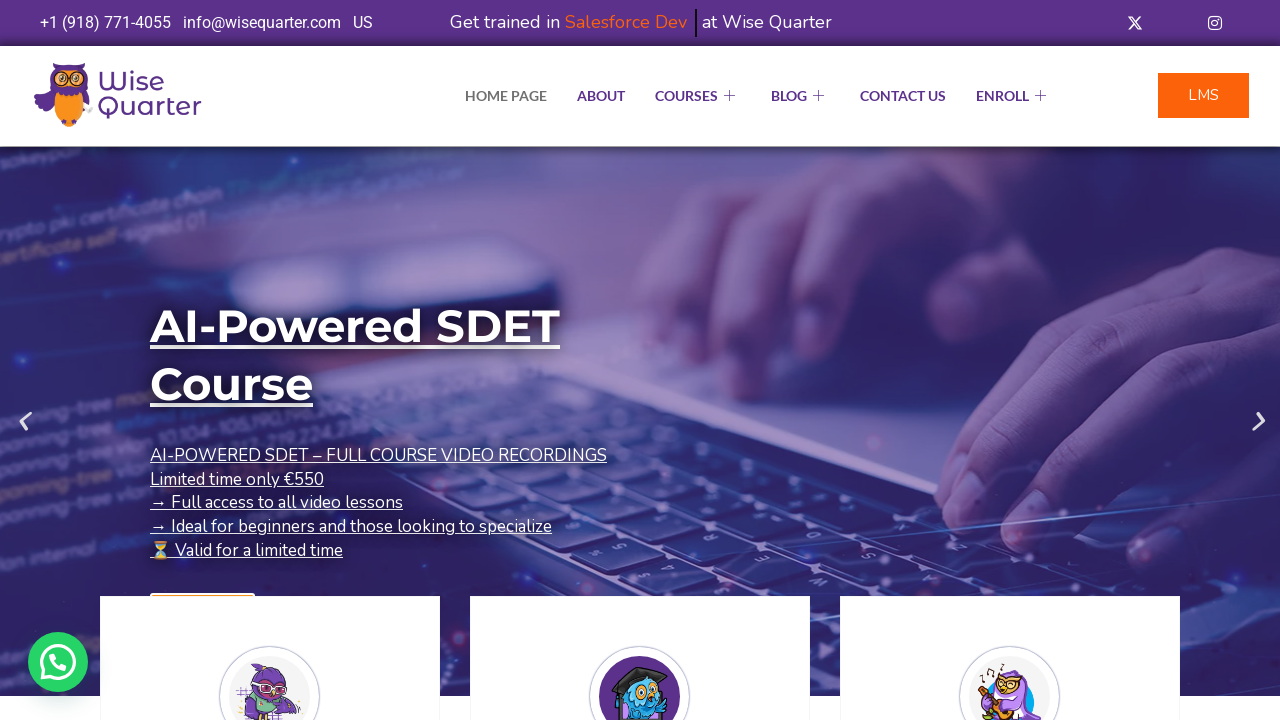

Asserted that current URL contains 'wisequarter.com'
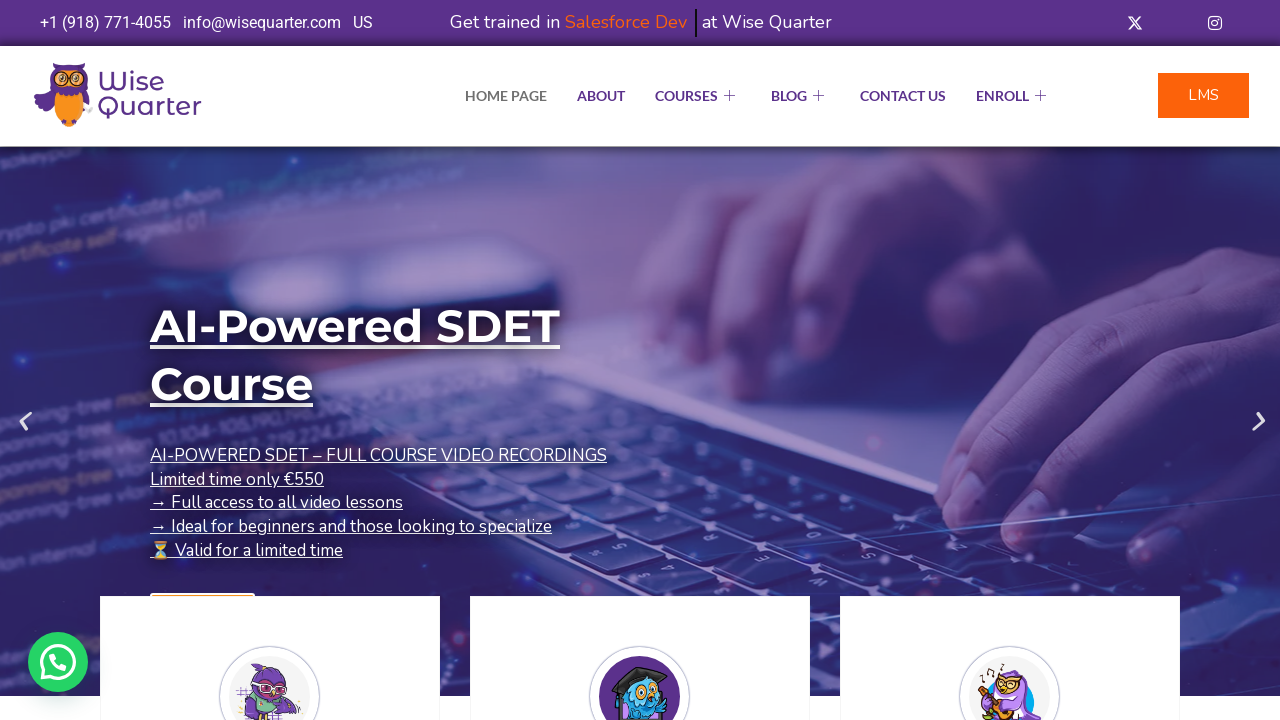

Waited 3 seconds to ensure page is fully loaded
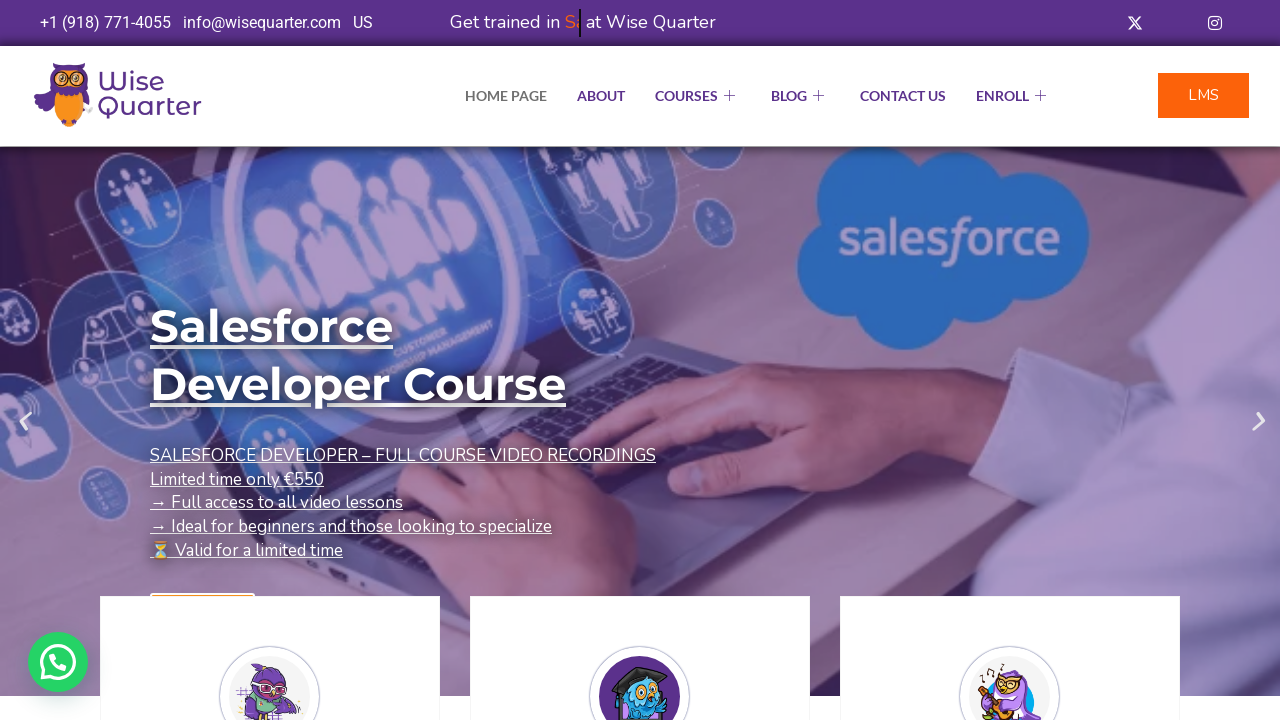

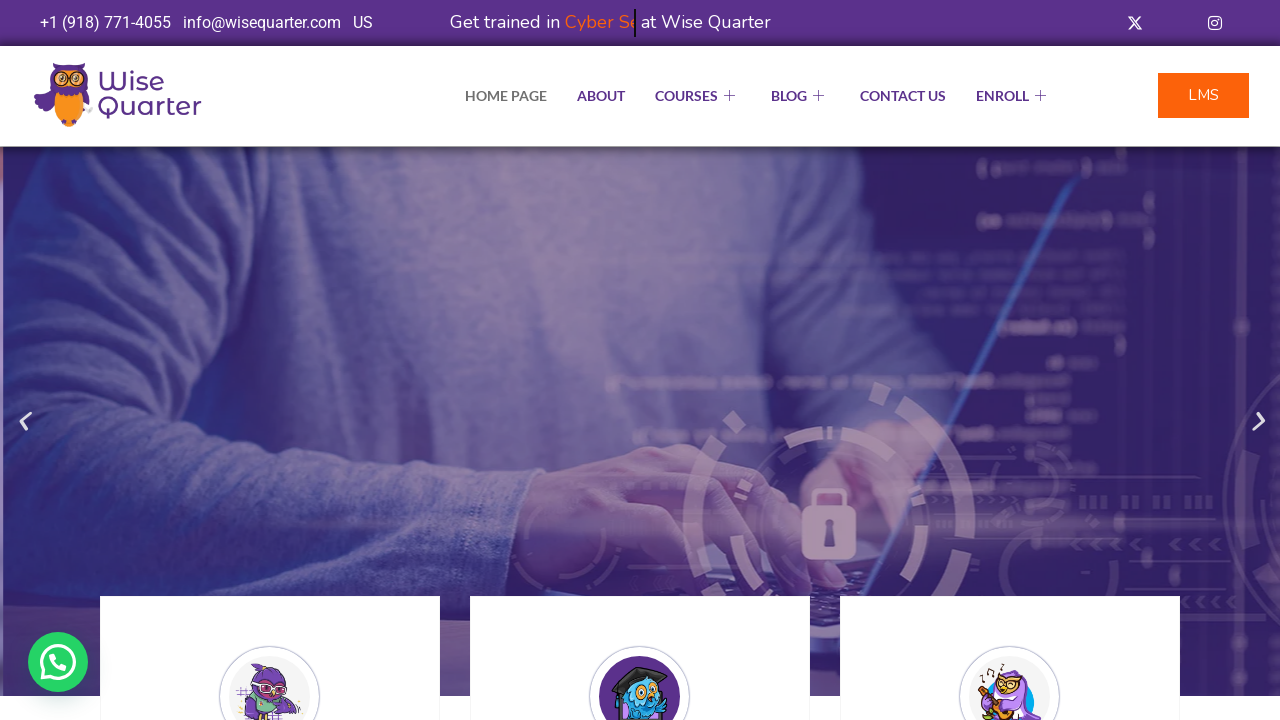